Tests that a button's color changes dynamically by waiting for the color change and verifying the CSS property updates.

Starting URL: https://demoqa.com/dynamic-properties

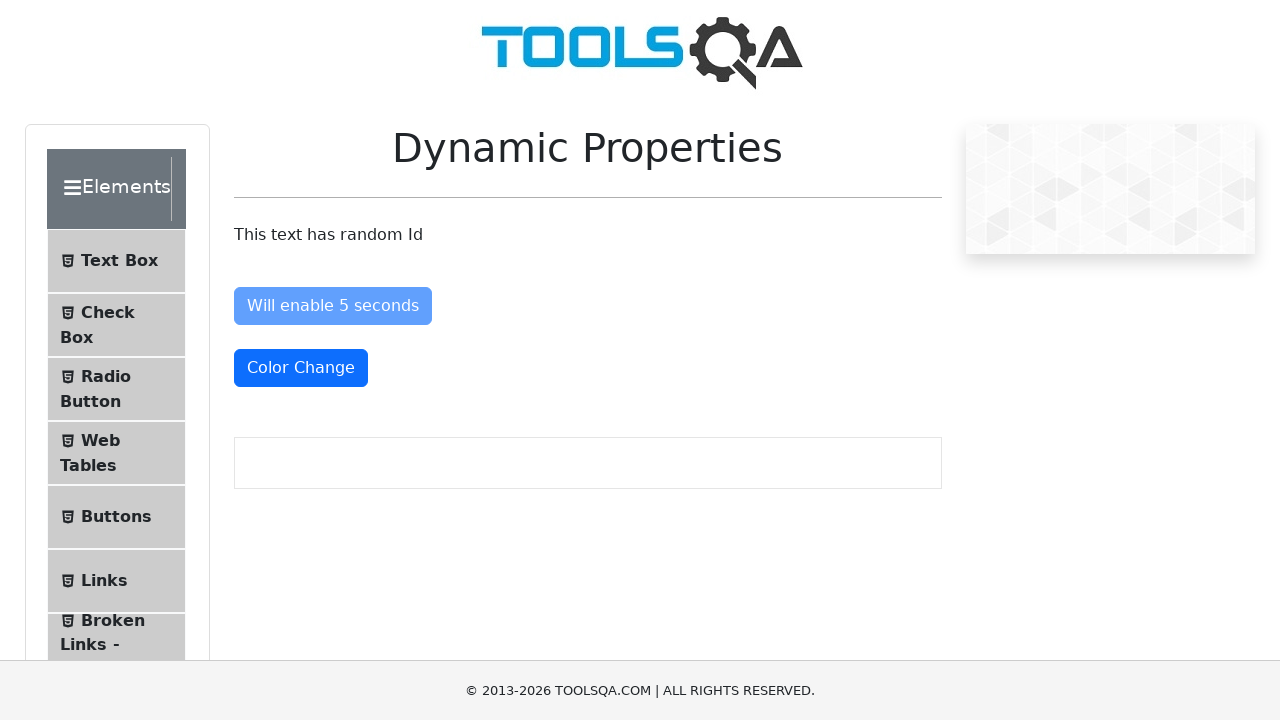

Retrieved initial color of the button element
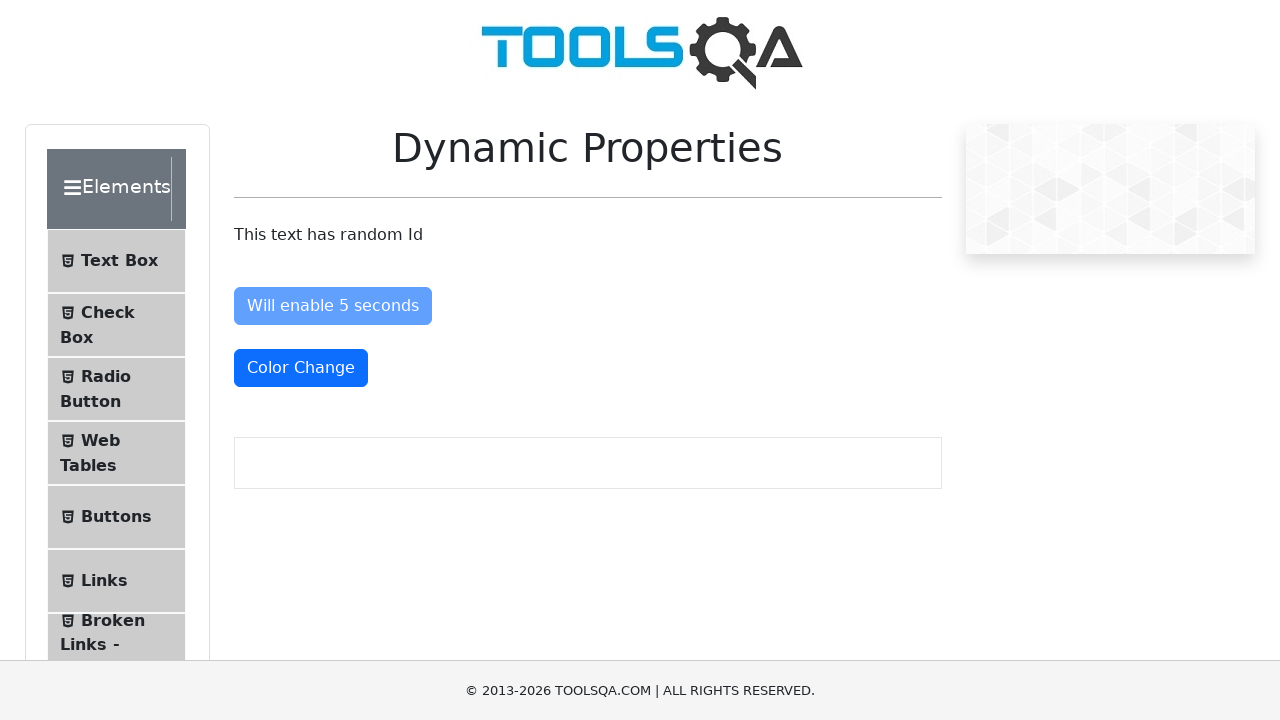

Button color changed - text-danger class applied after ~5 seconds
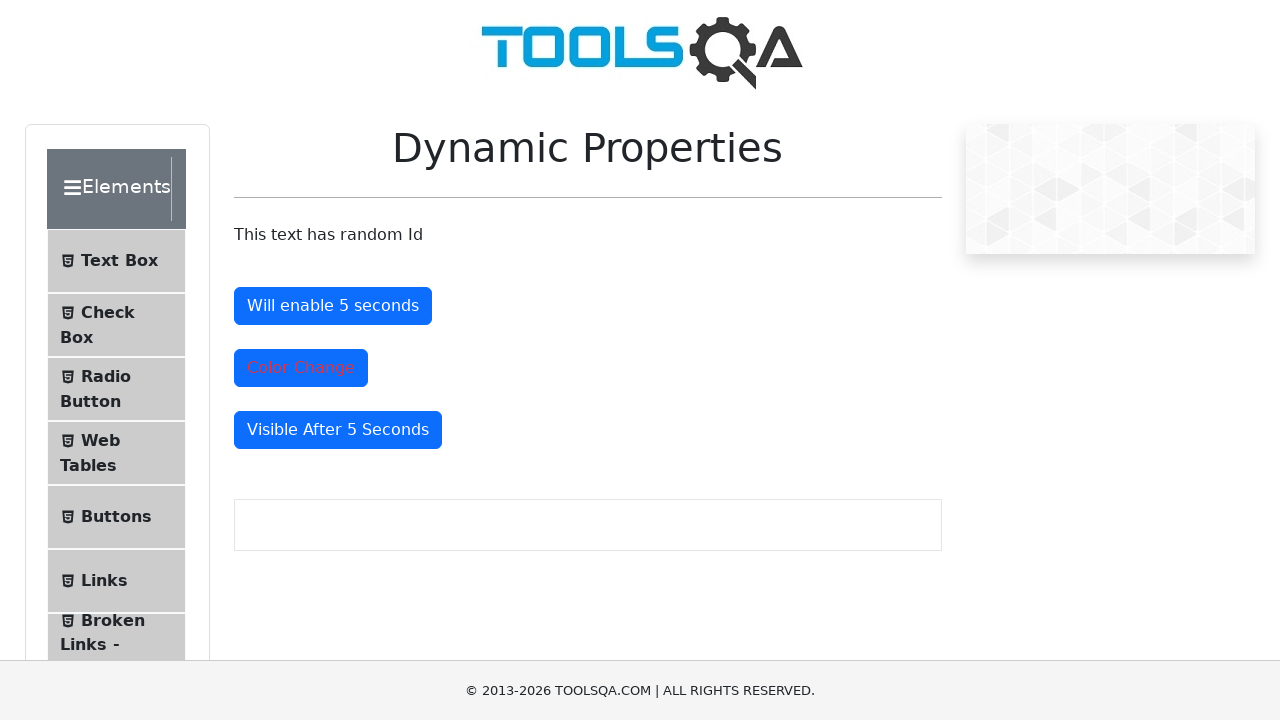

Retrieved new color of the button element to verify the change
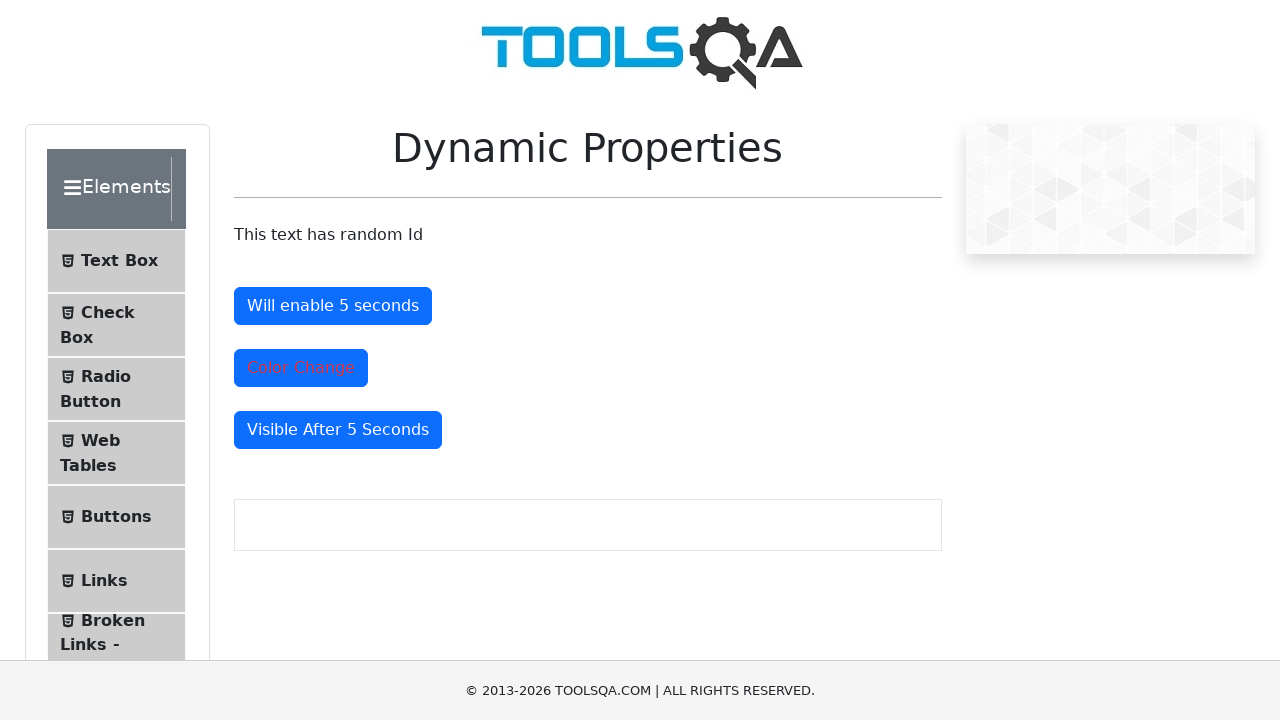

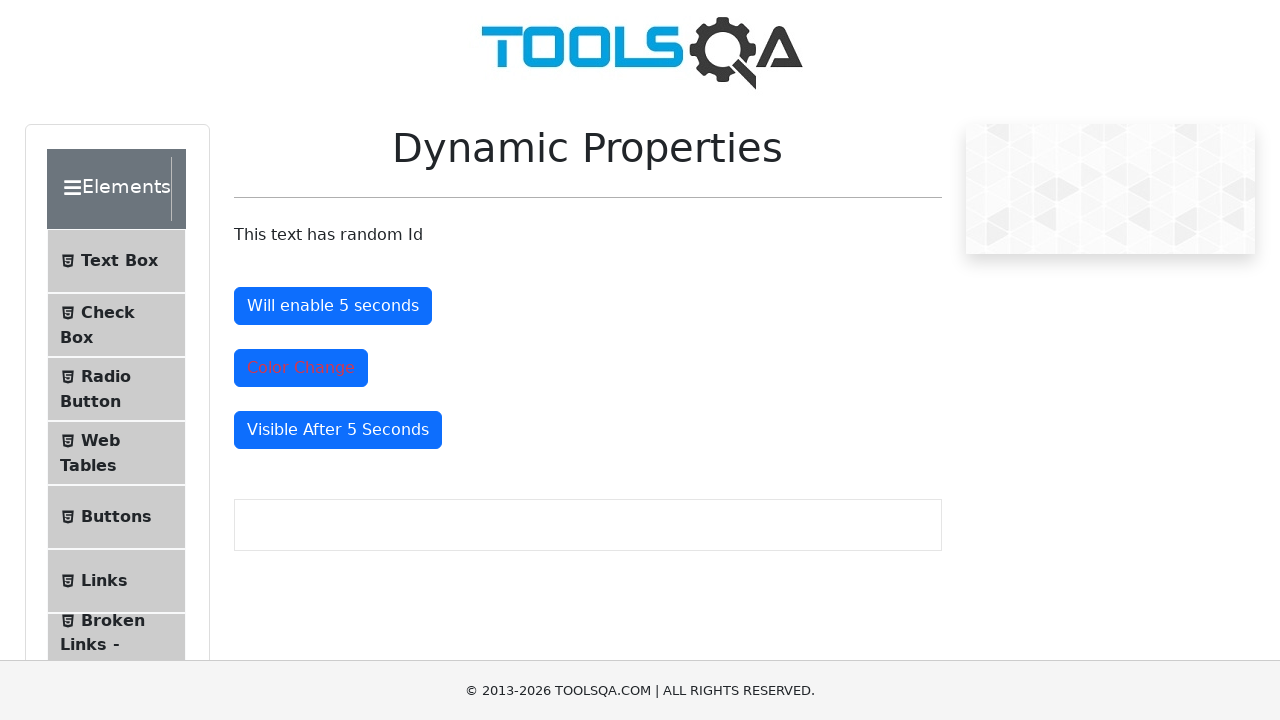